Tests the coffee cart application by finding product items, adding up to 3 products to the cart by clicking on them, and verifying the cart total is displayed on the pay button.

Starting URL: https://coffee-cart.app/

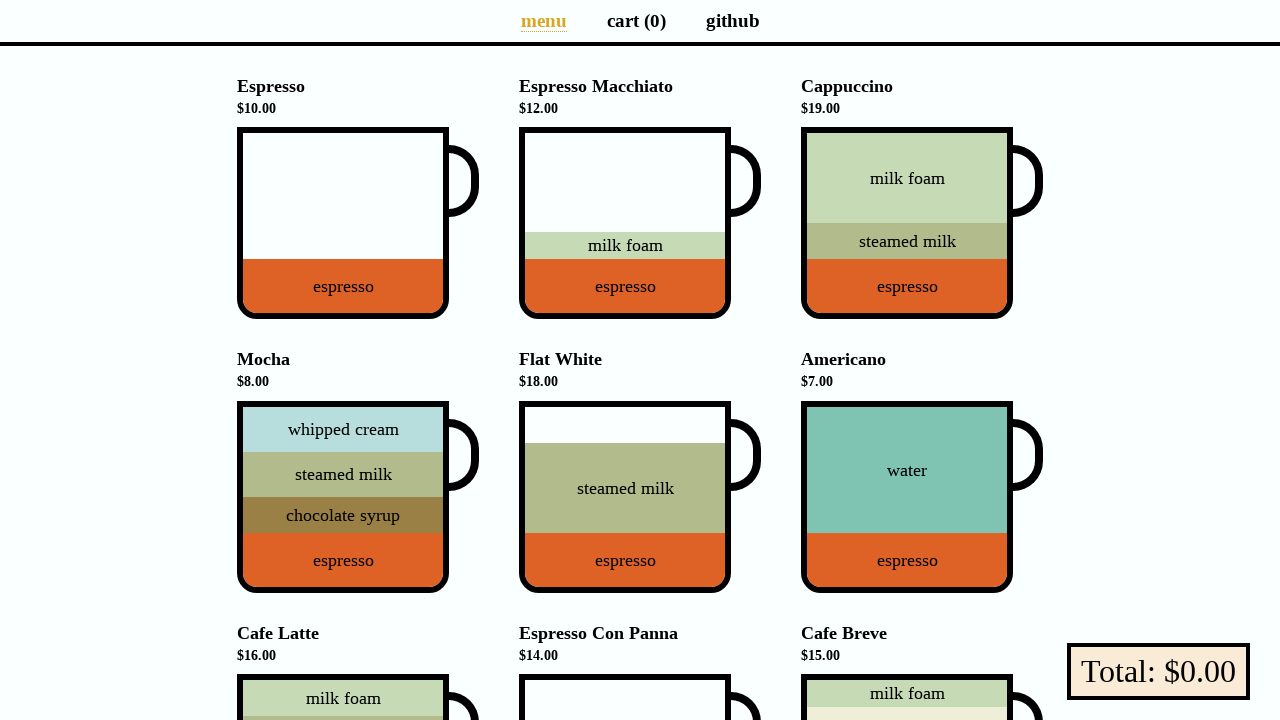

Waited for product elements to load on coffee cart page
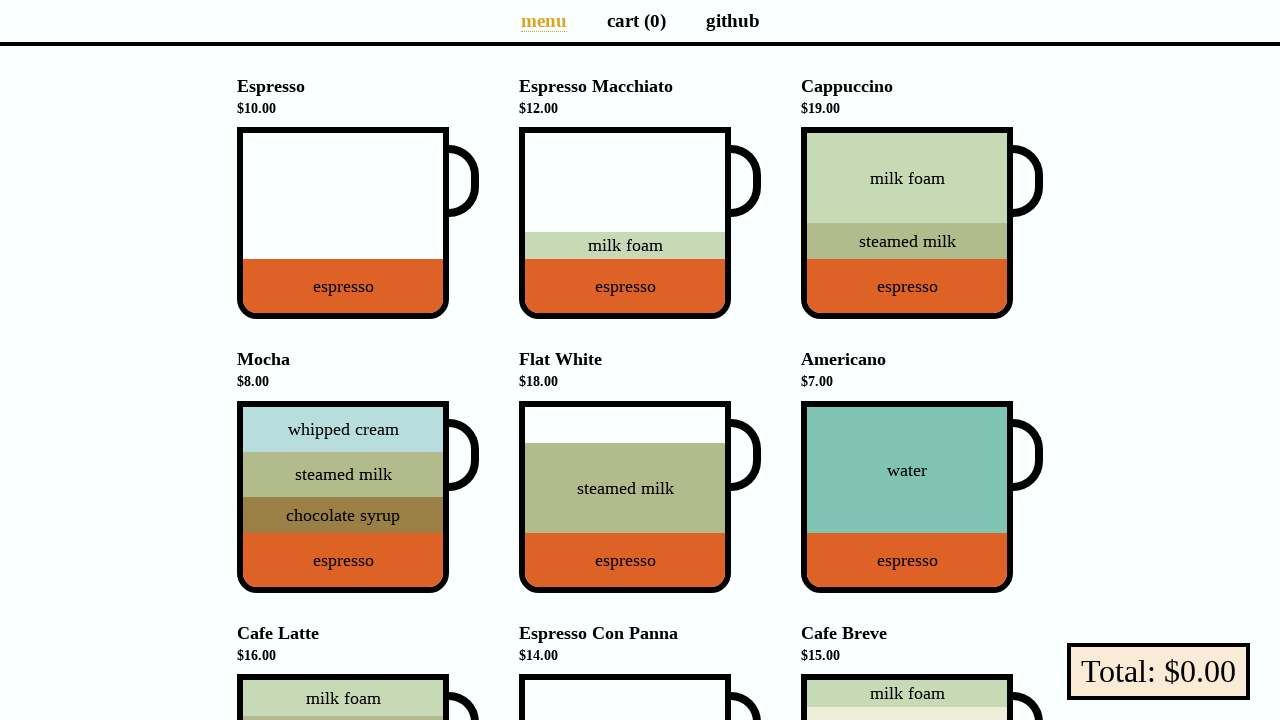

Located all product elements on the page
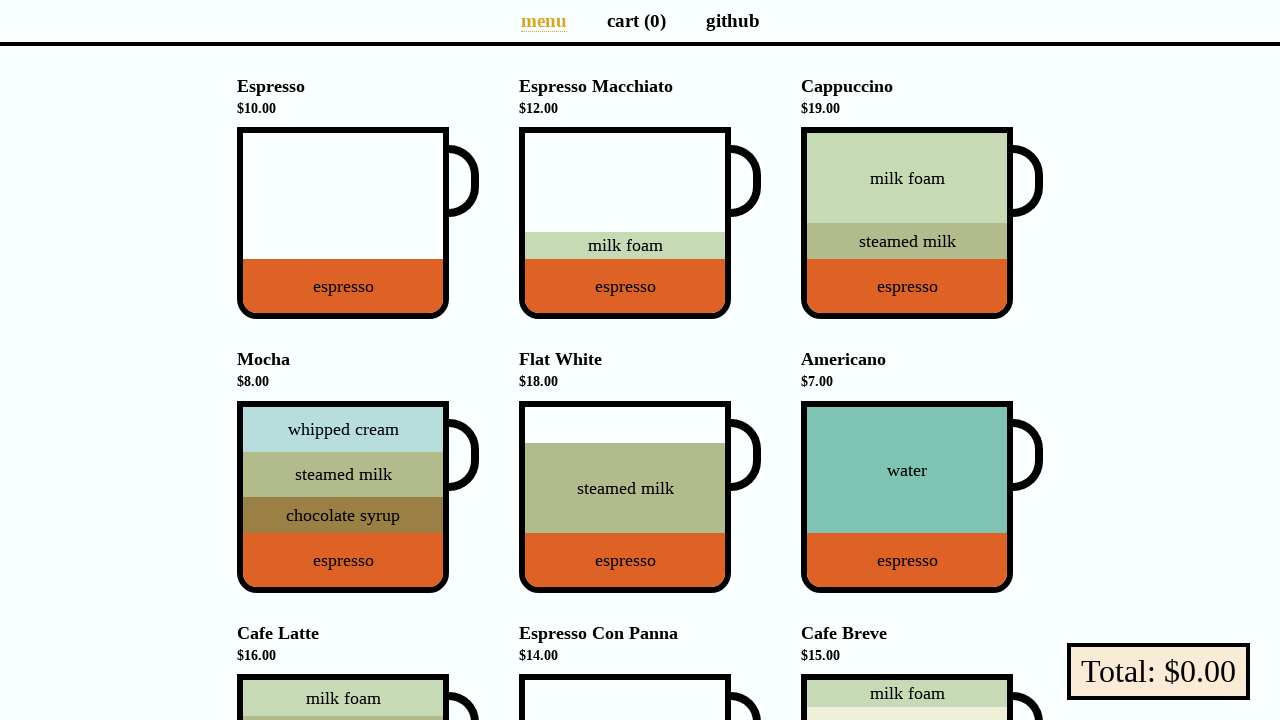

Scrolled product 1 into view
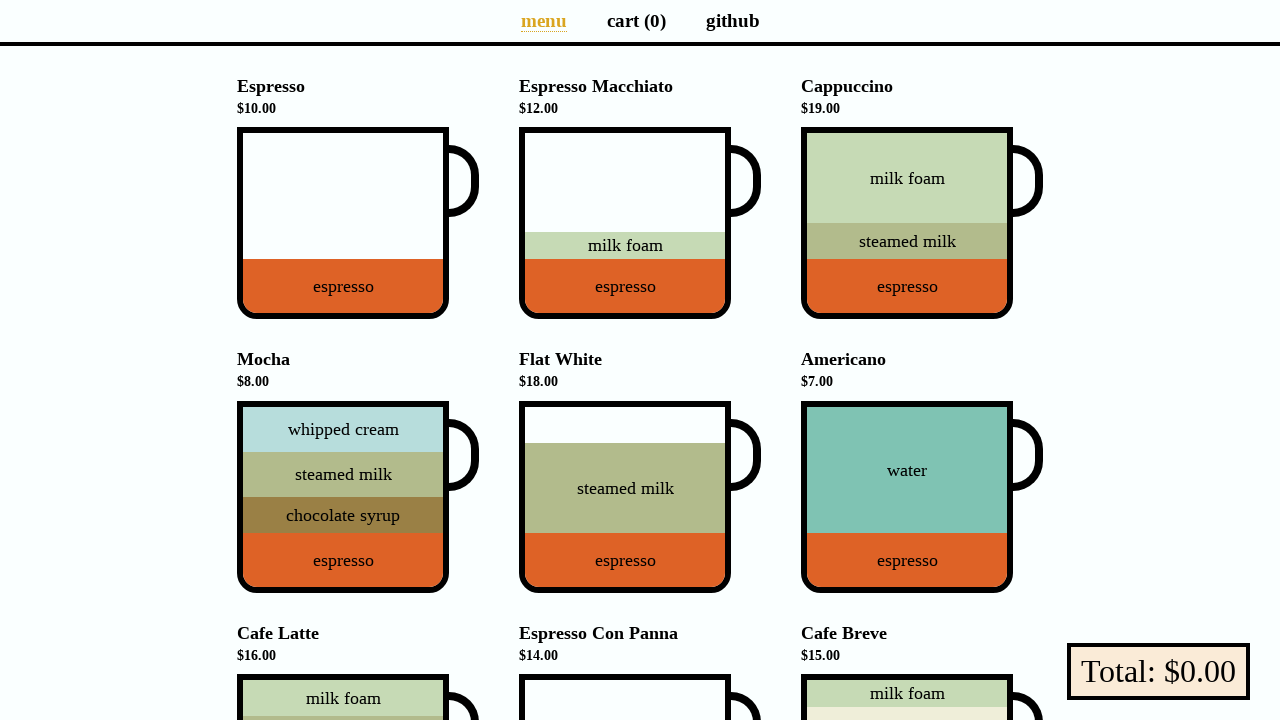

Clicked product 1 to add to cart at (343, 223) on div.cup-body >> nth=0
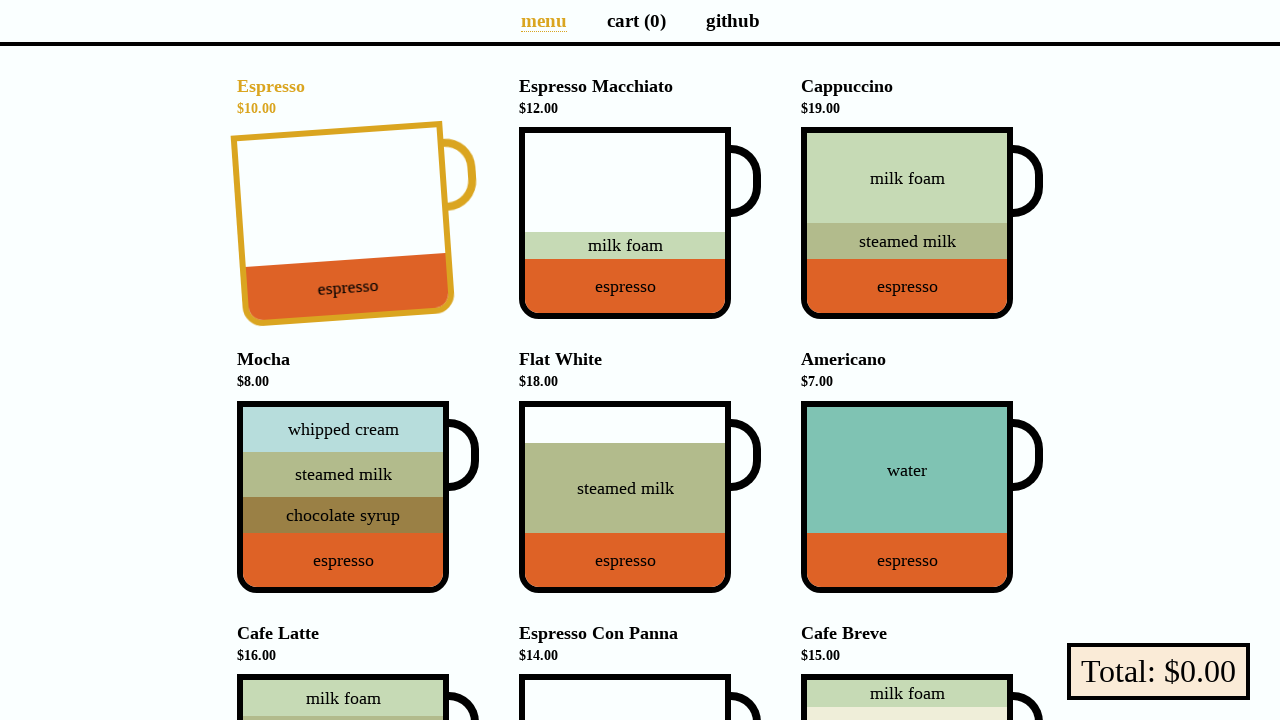

Waited 500ms after adding product 1
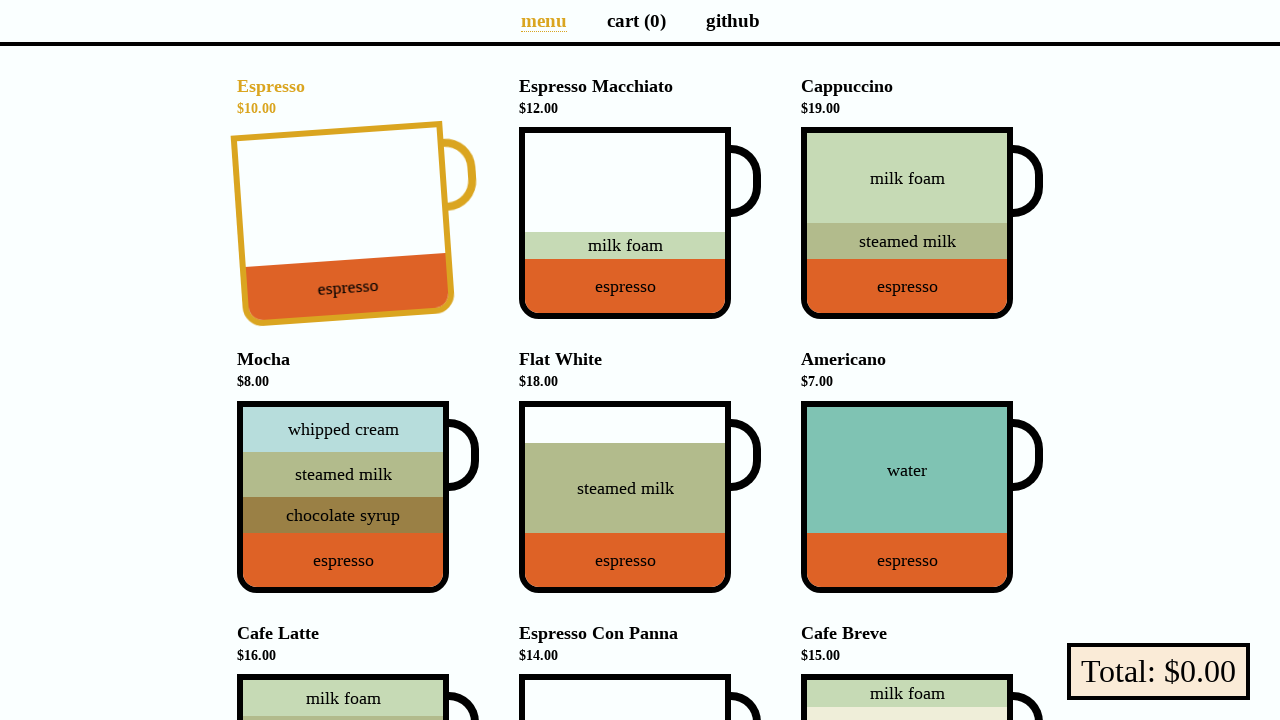

Scrolled product 2 into view
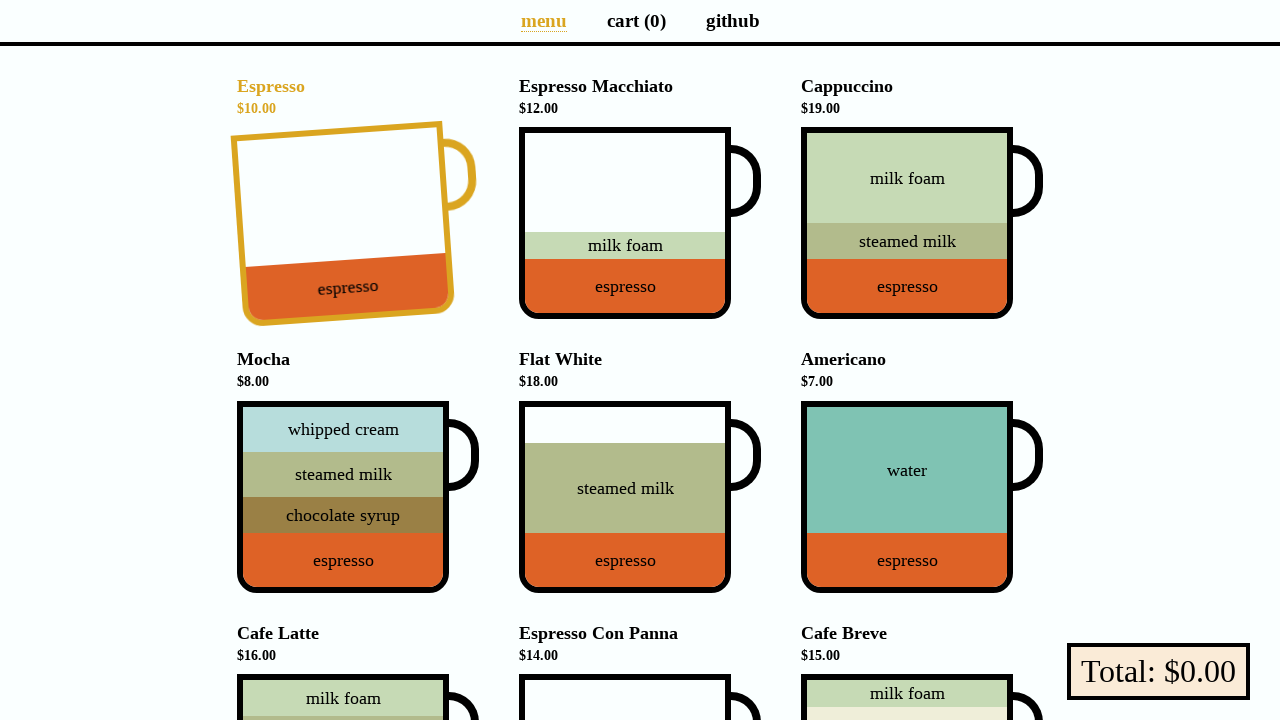

Clicked product 2 to add to cart at (625, 223) on div.cup-body >> nth=1
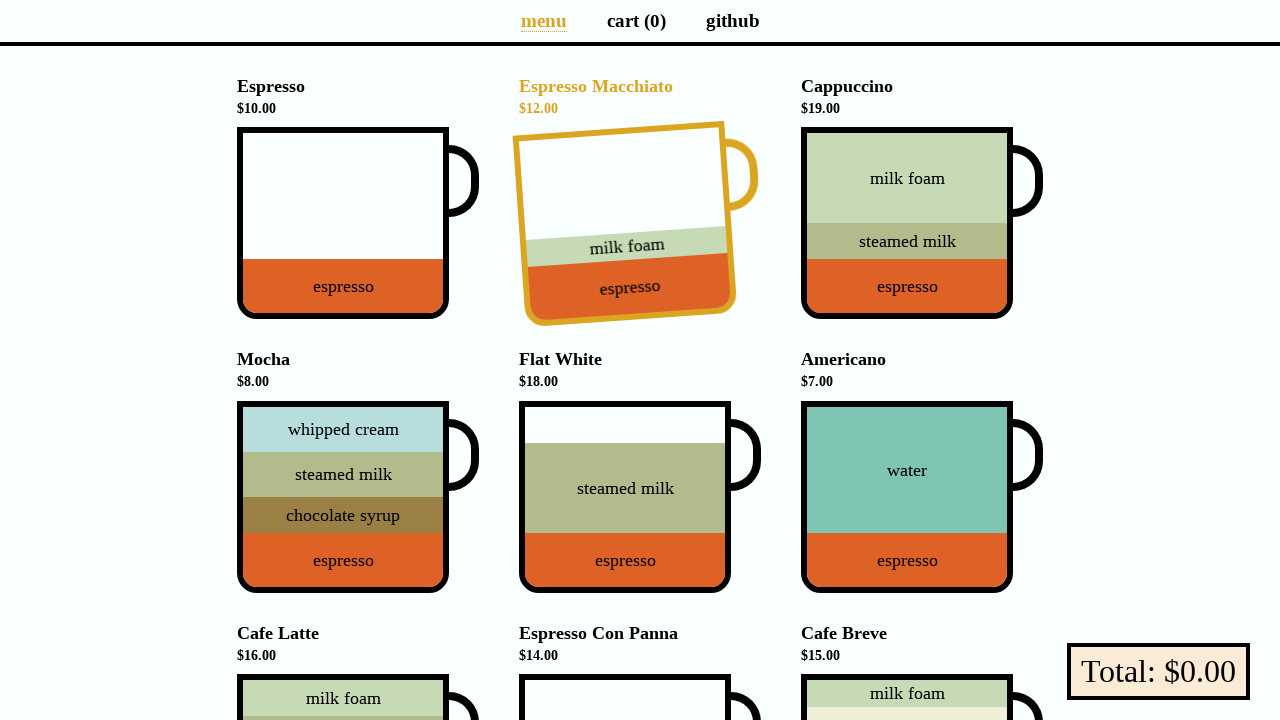

Waited 500ms after adding product 2
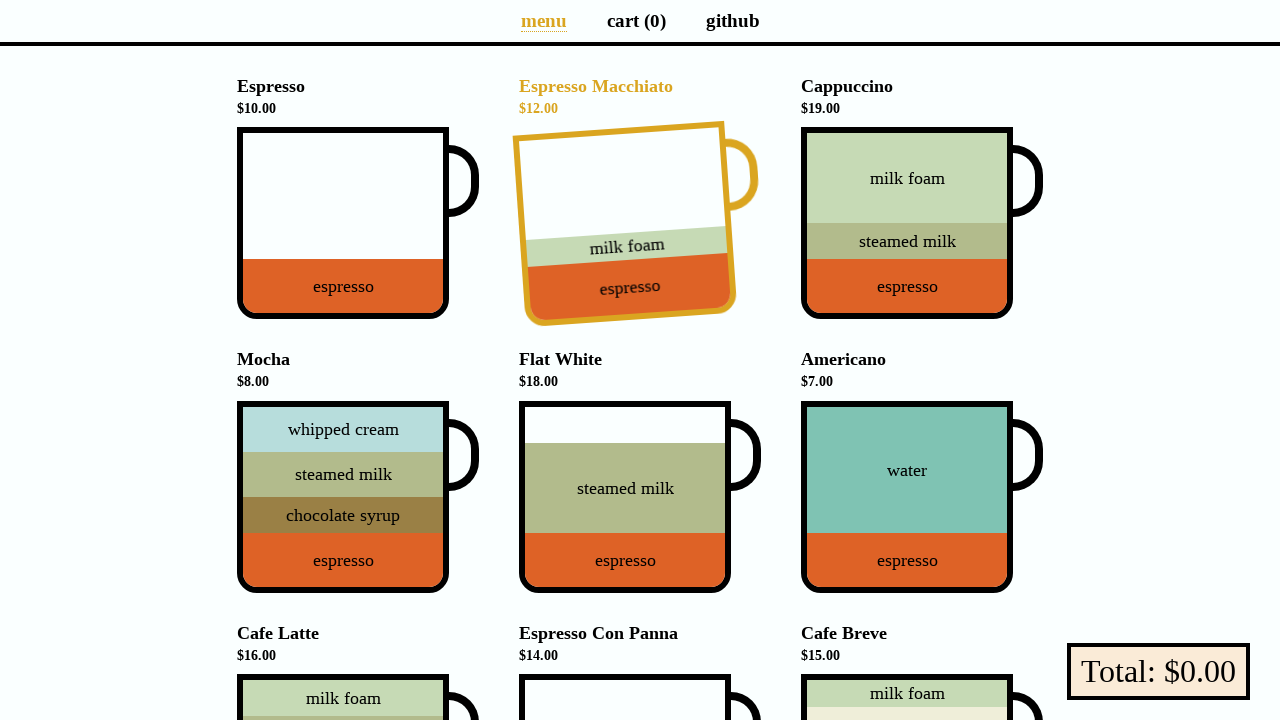

Scrolled product 3 into view
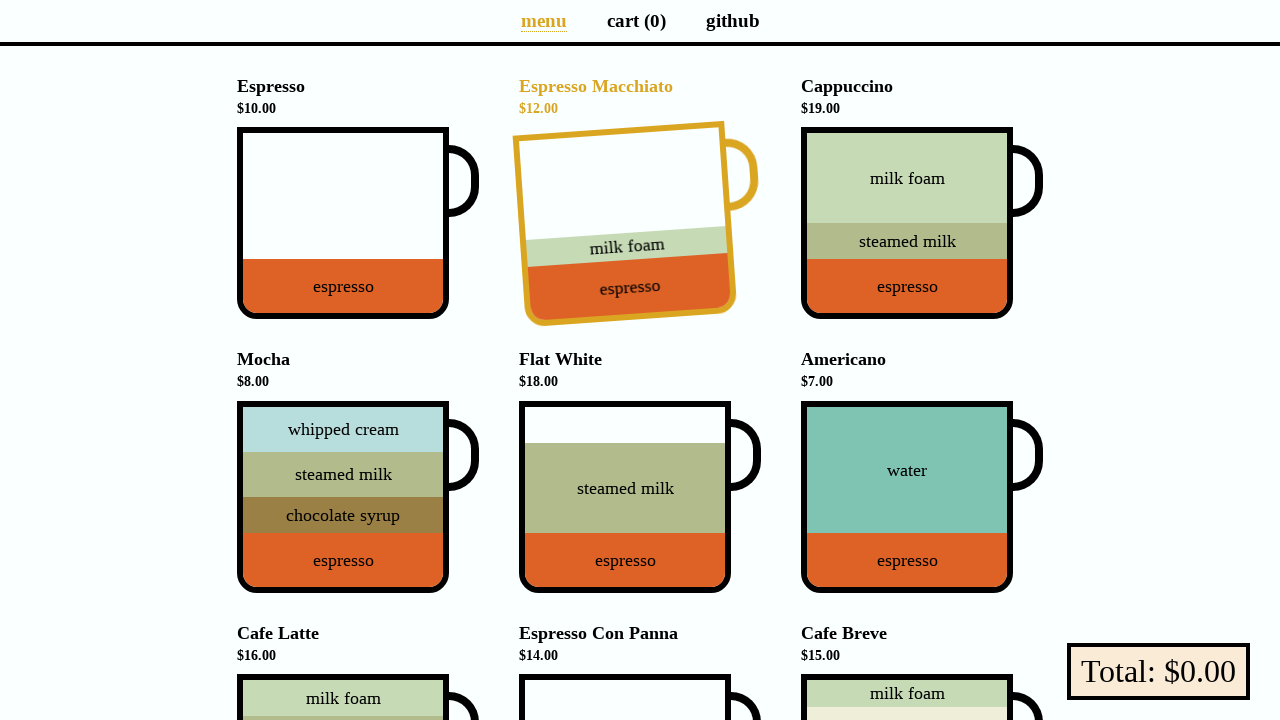

Clicked product 3 to add to cart at (907, 223) on div.cup-body >> nth=2
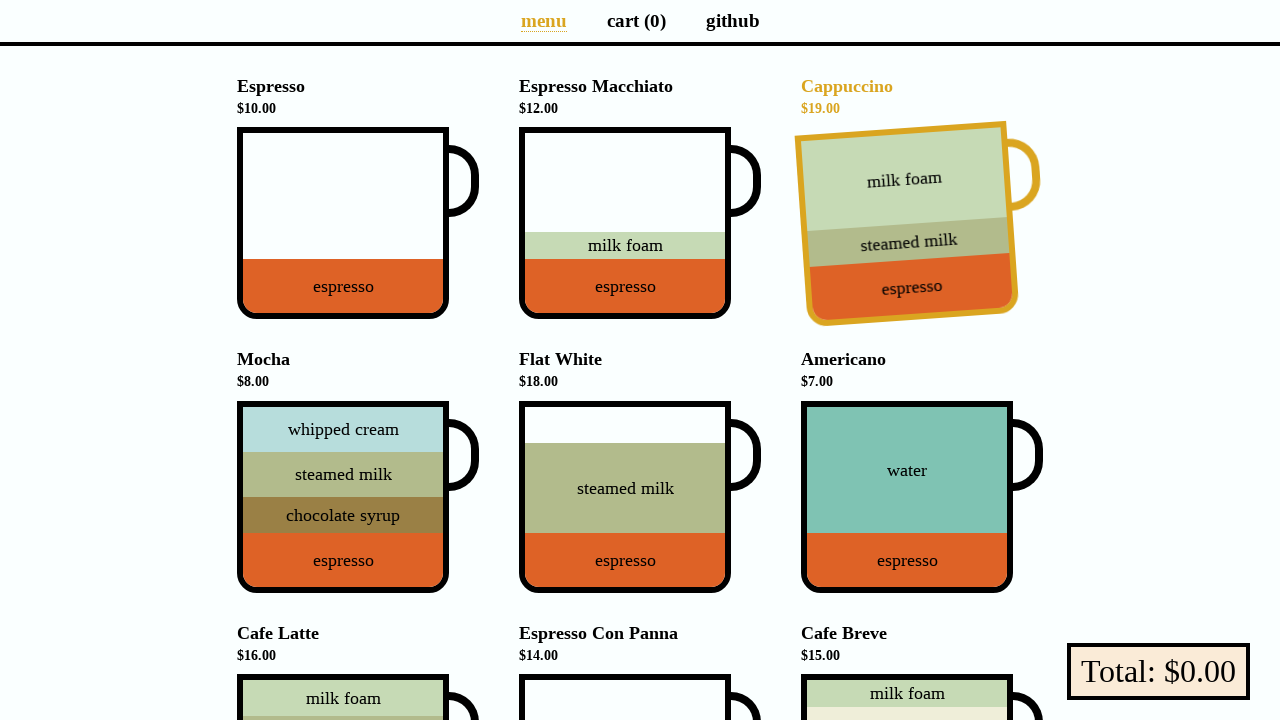

Waited 500ms after adding product 3
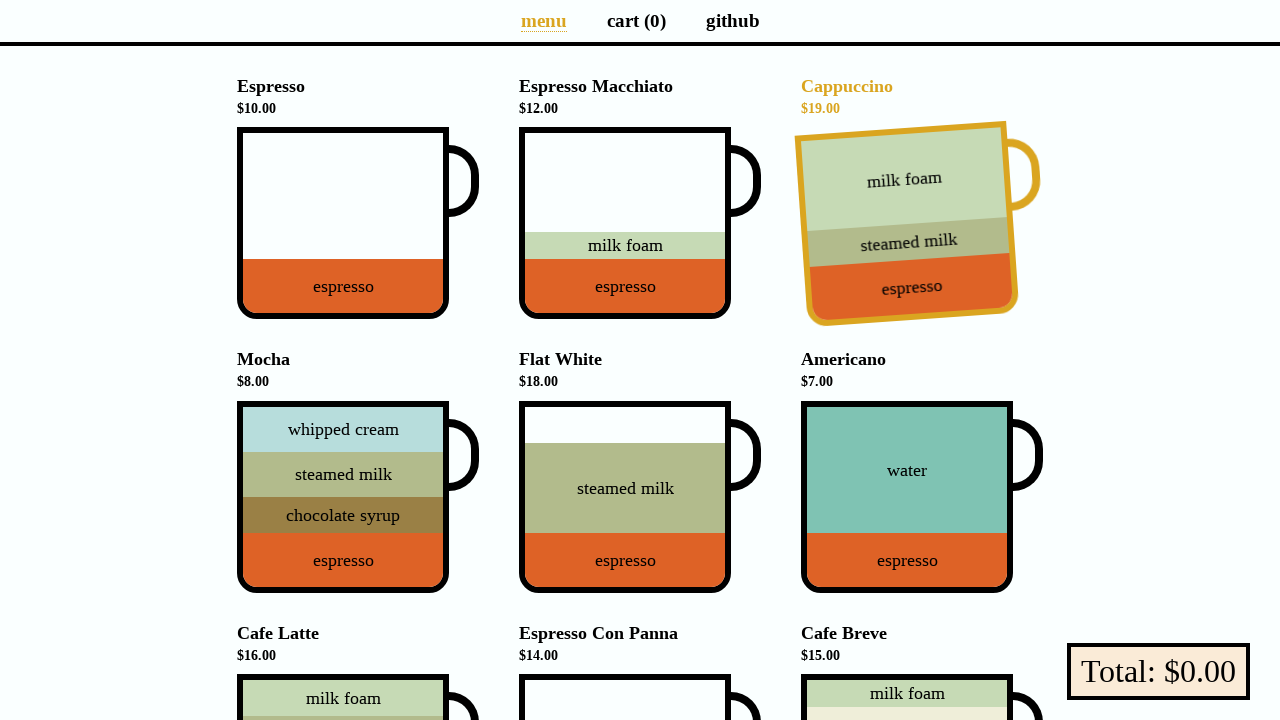

Pay button appeared after adding products to cart
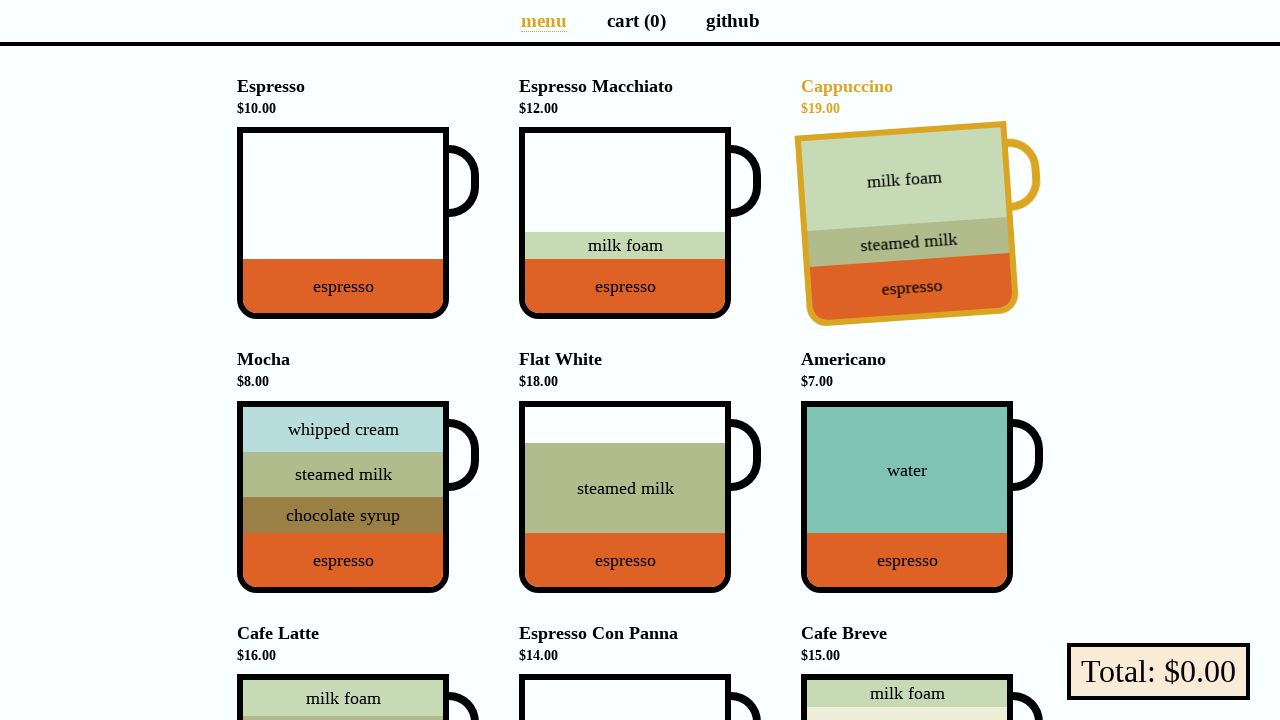

Pay button is visible and displays cart total
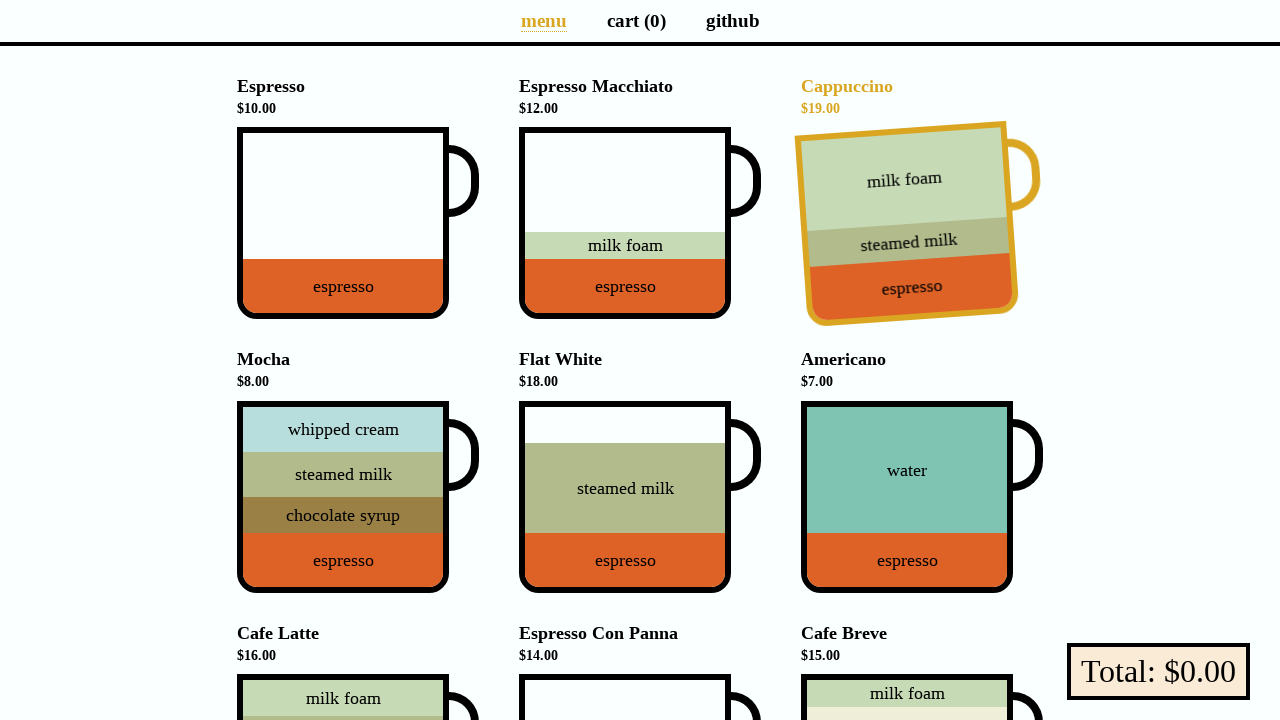

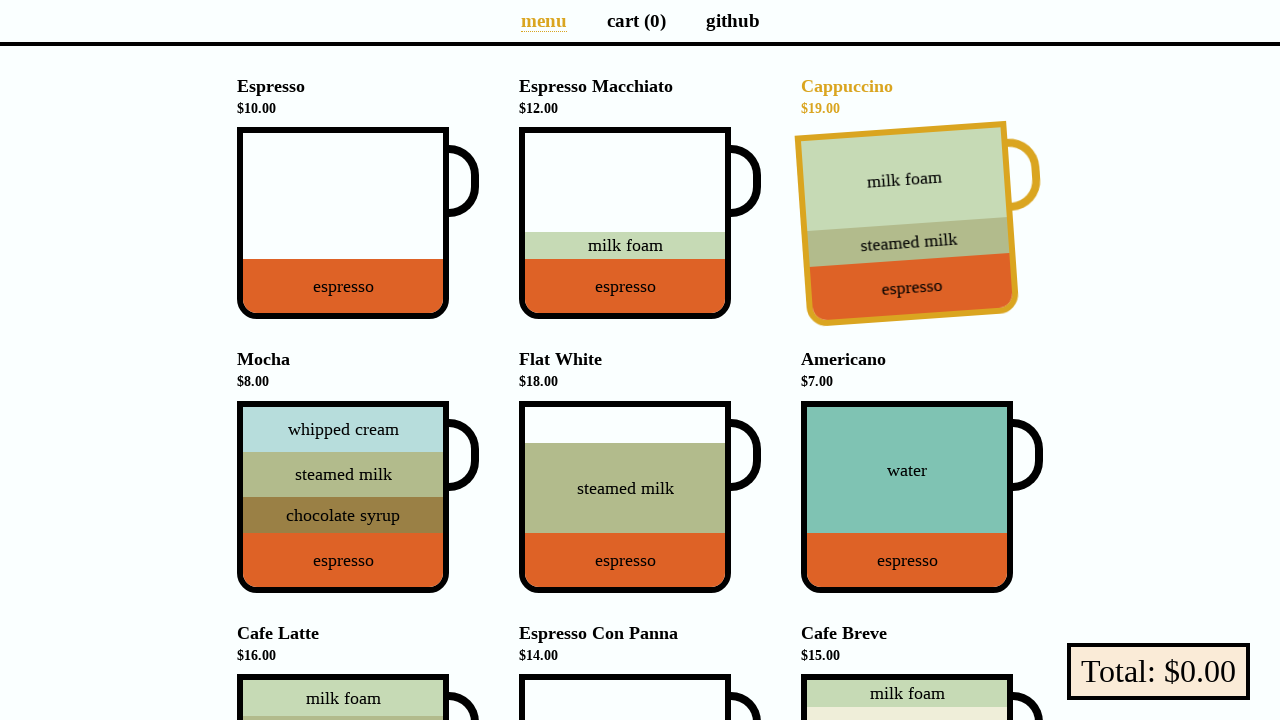